Tests three different button interaction types on demoqa.com: performs a double-click, a right-click (context click), and a dynamic click, then validates that the appropriate confirmation messages appear for each action.

Starting URL: https://demoqa.com/buttons

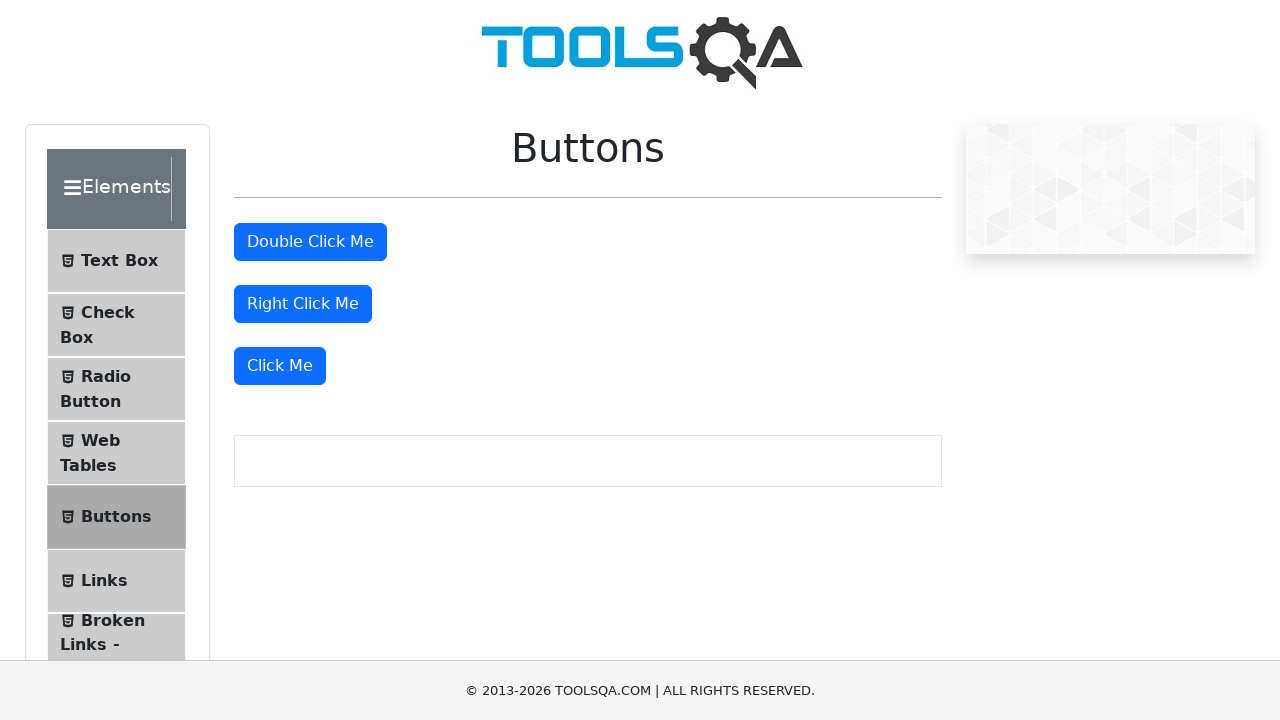

Double-clicked the double-click button at (310, 242) on #doubleClickBtn
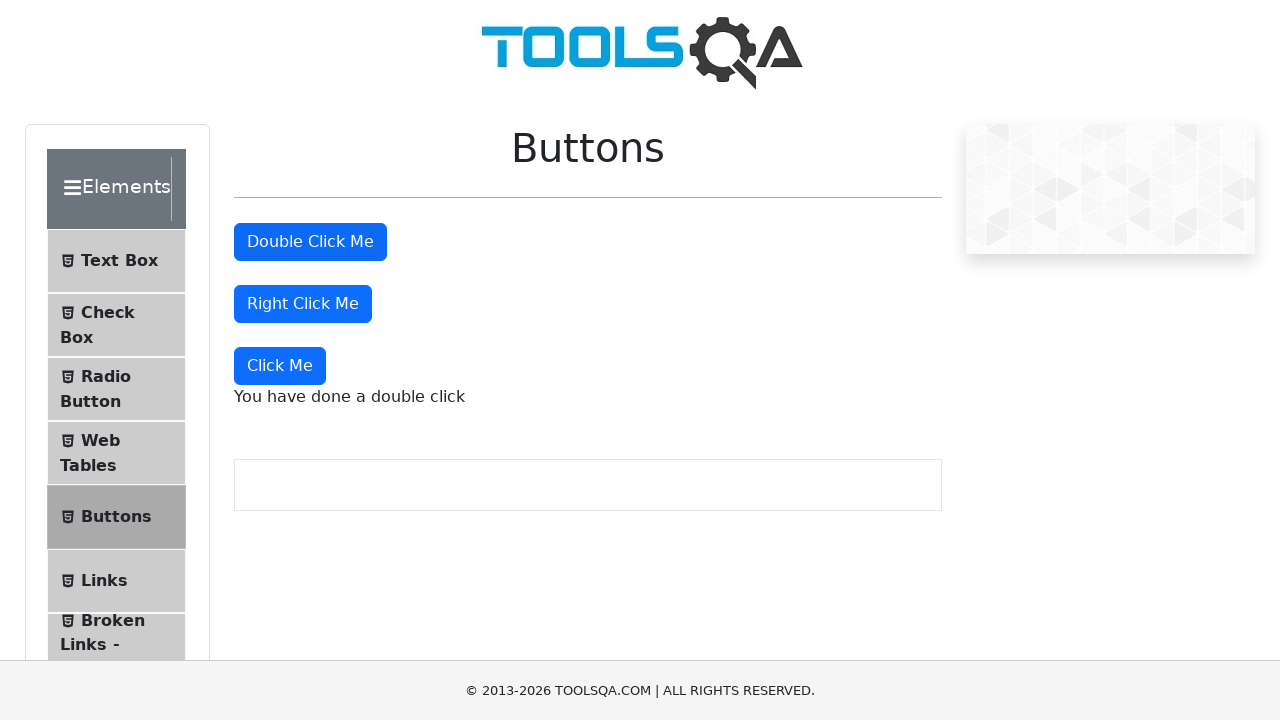

Double-click message element loaded
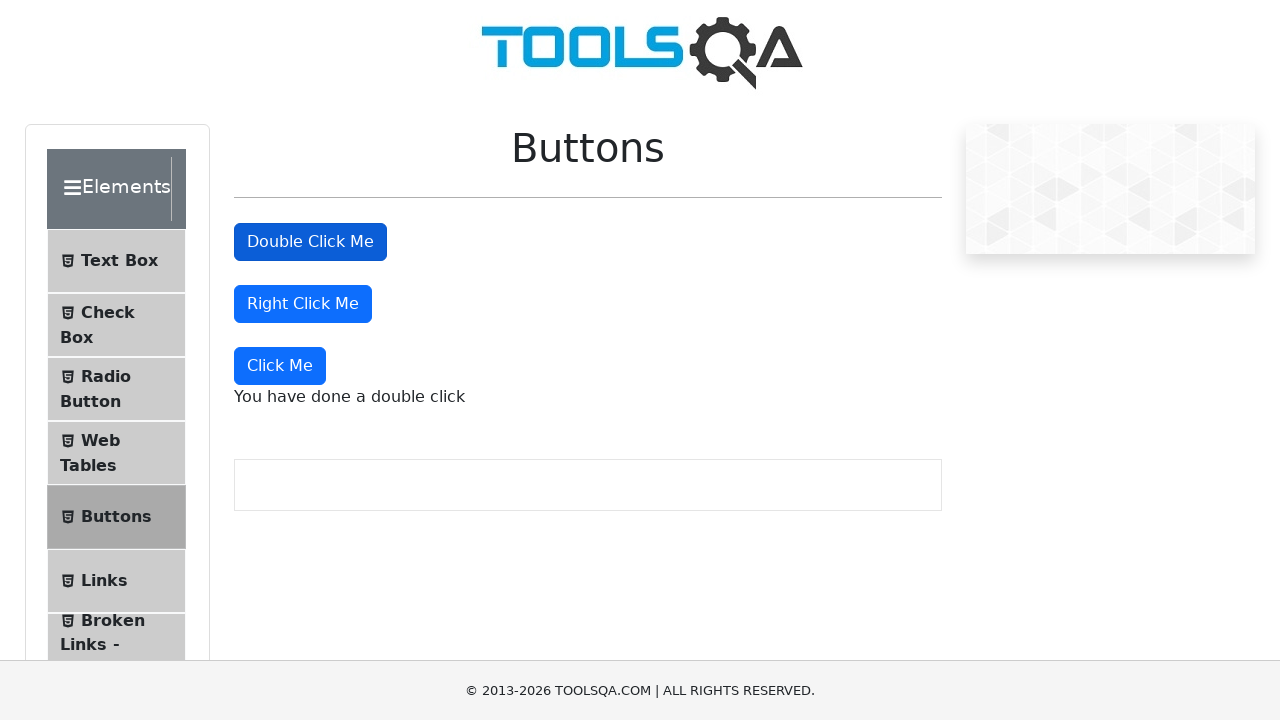

Verified double-click confirmation message appeared
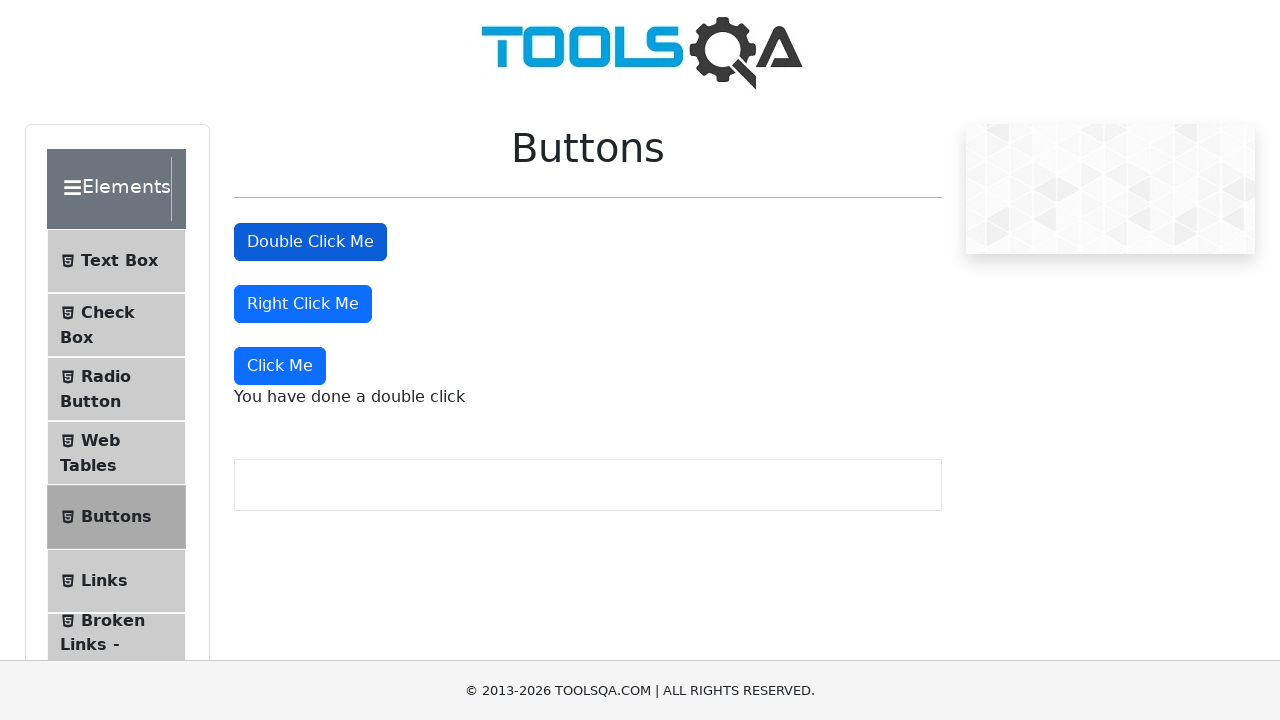

Right-clicked the right-click button at (303, 304) on #rightClickBtn
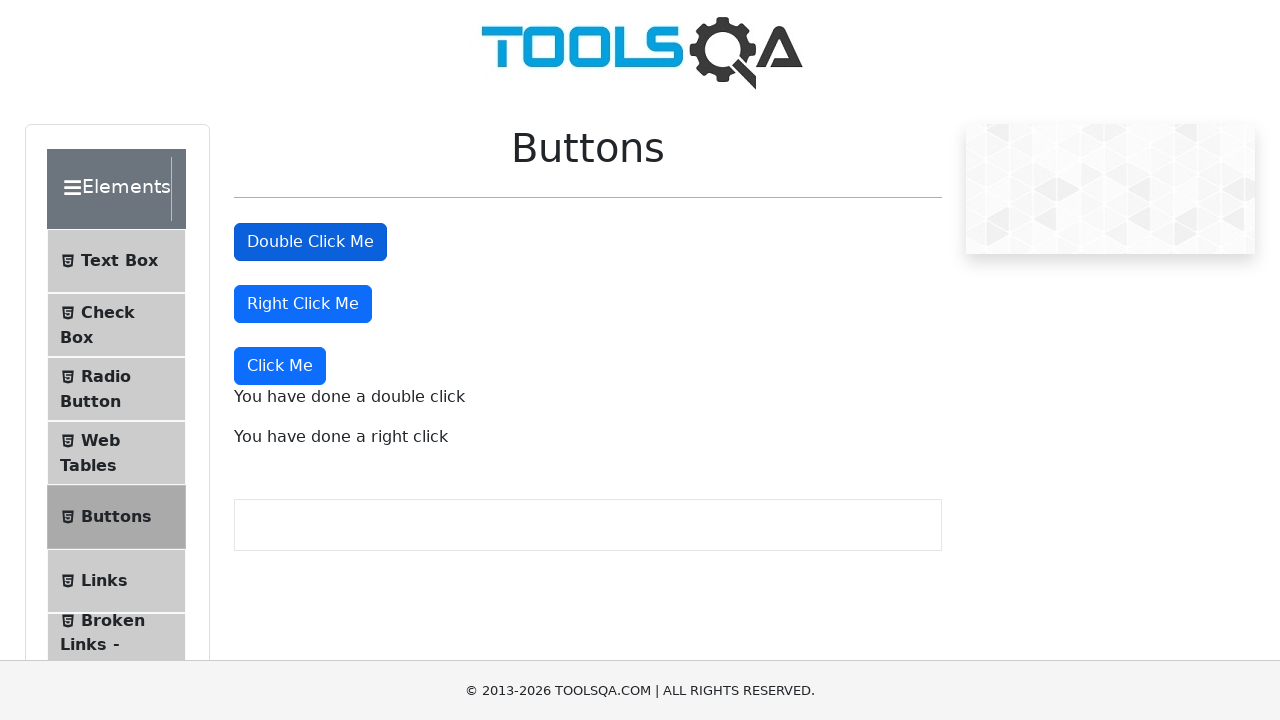

Right-click message element loaded
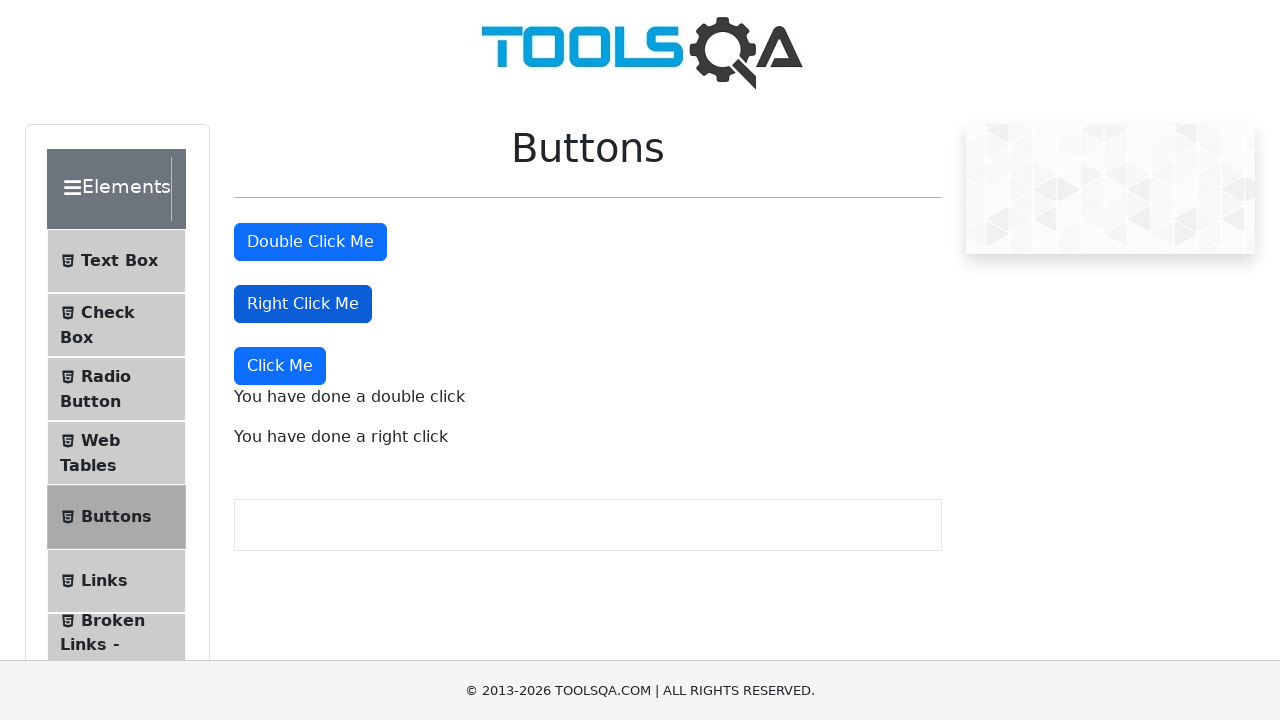

Verified right-click confirmation message appeared
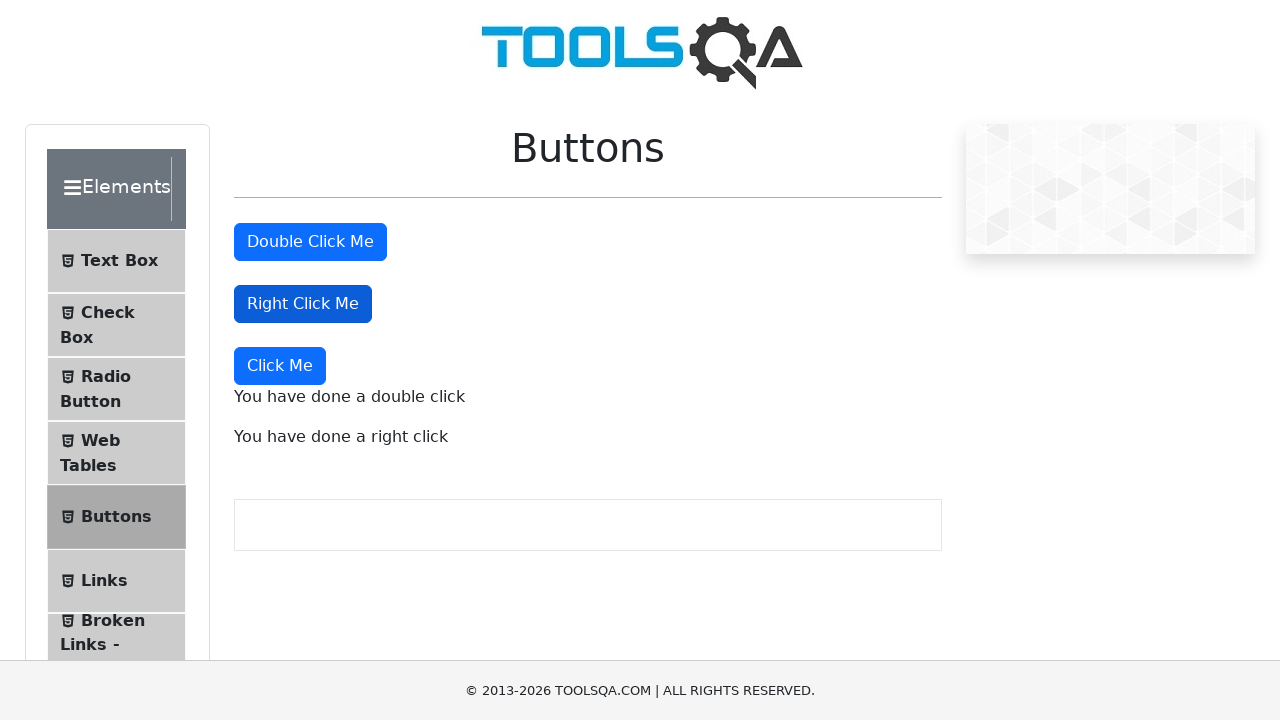

Clicked the dynamic 'Click Me' button at (280, 366) on xpath=//button[text()='Click Me']
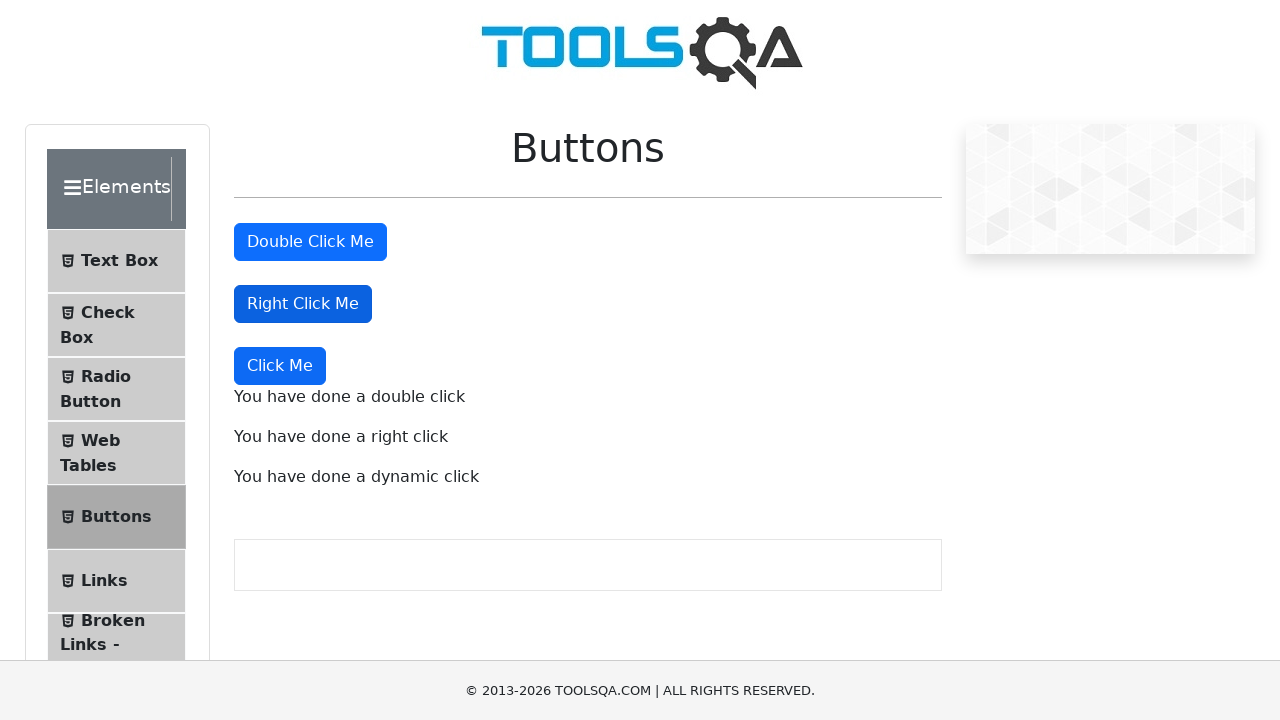

Dynamic click message element loaded
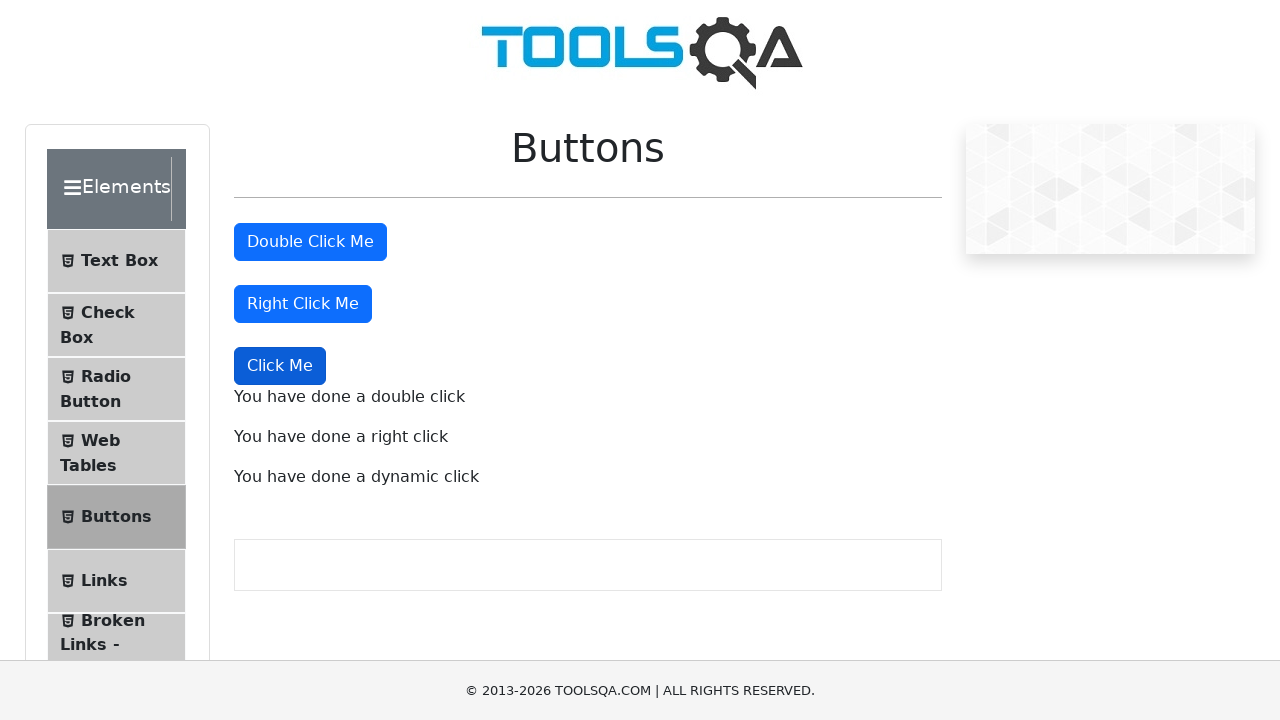

Verified dynamic click confirmation message appeared
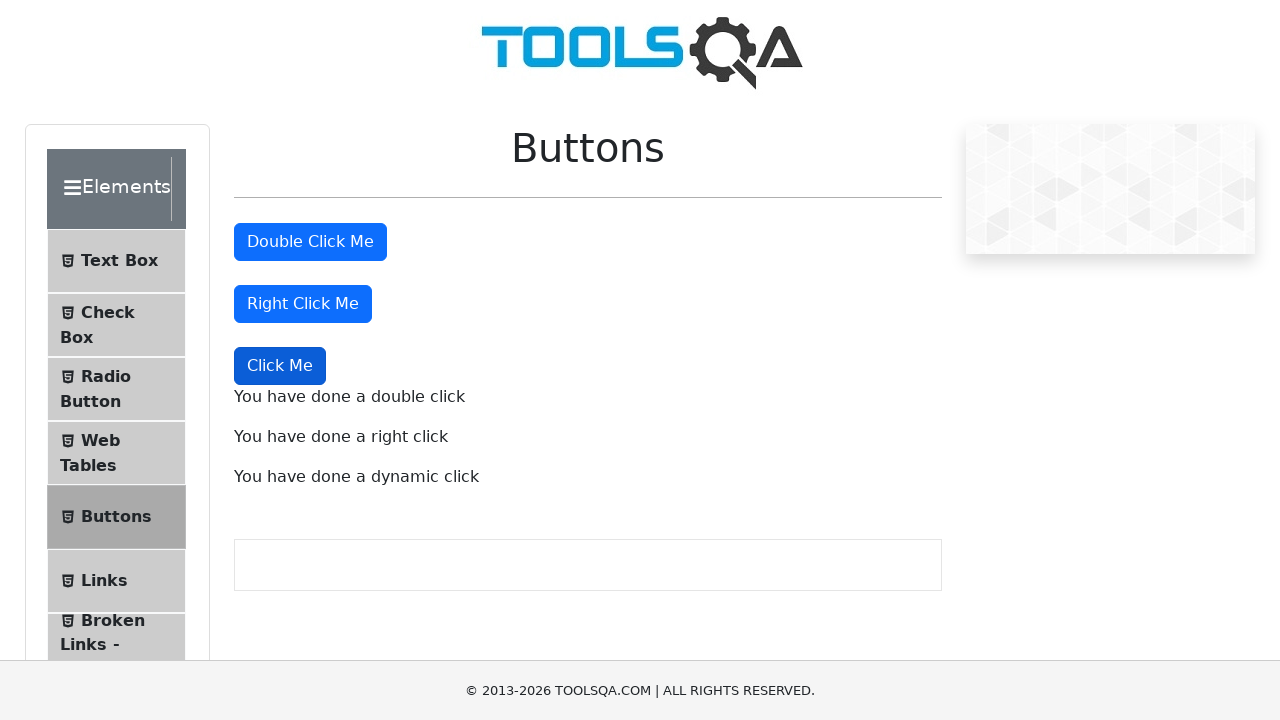

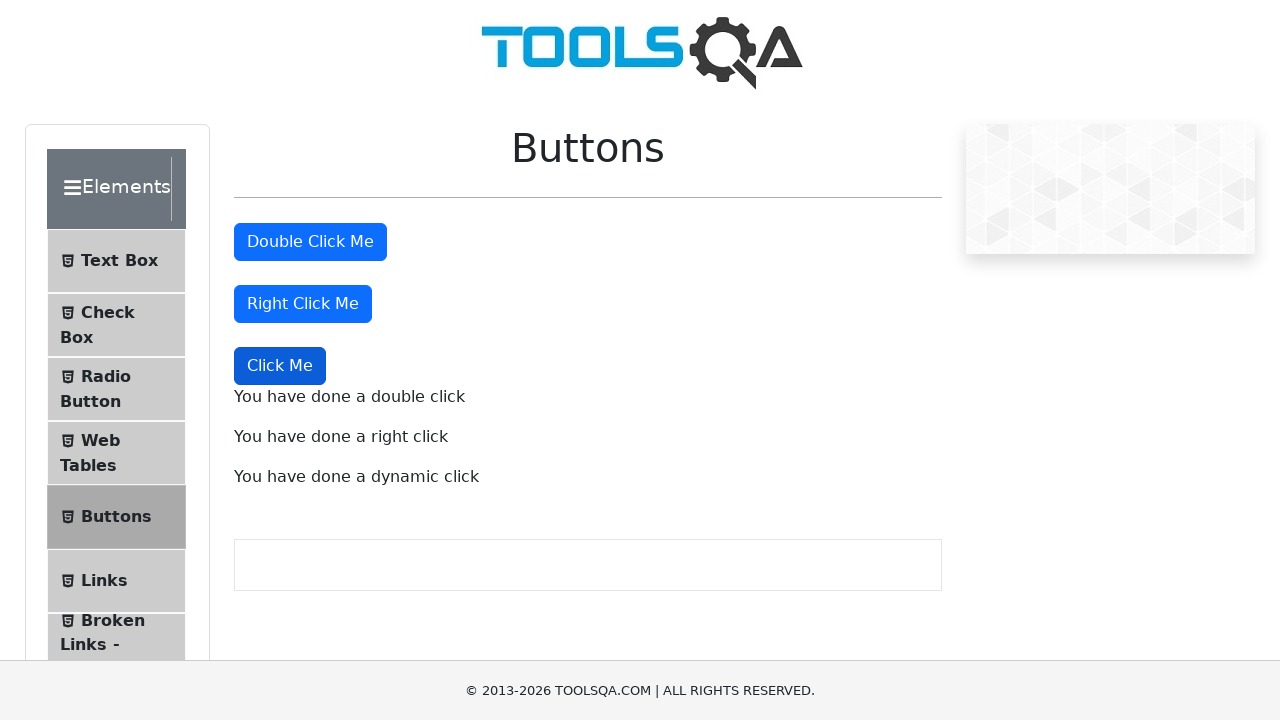